Tests dropdown select functionality by selecting option "Three" from the dropdown

Starting URL: https://www.selenium.dev/selenium/web/web-form.html

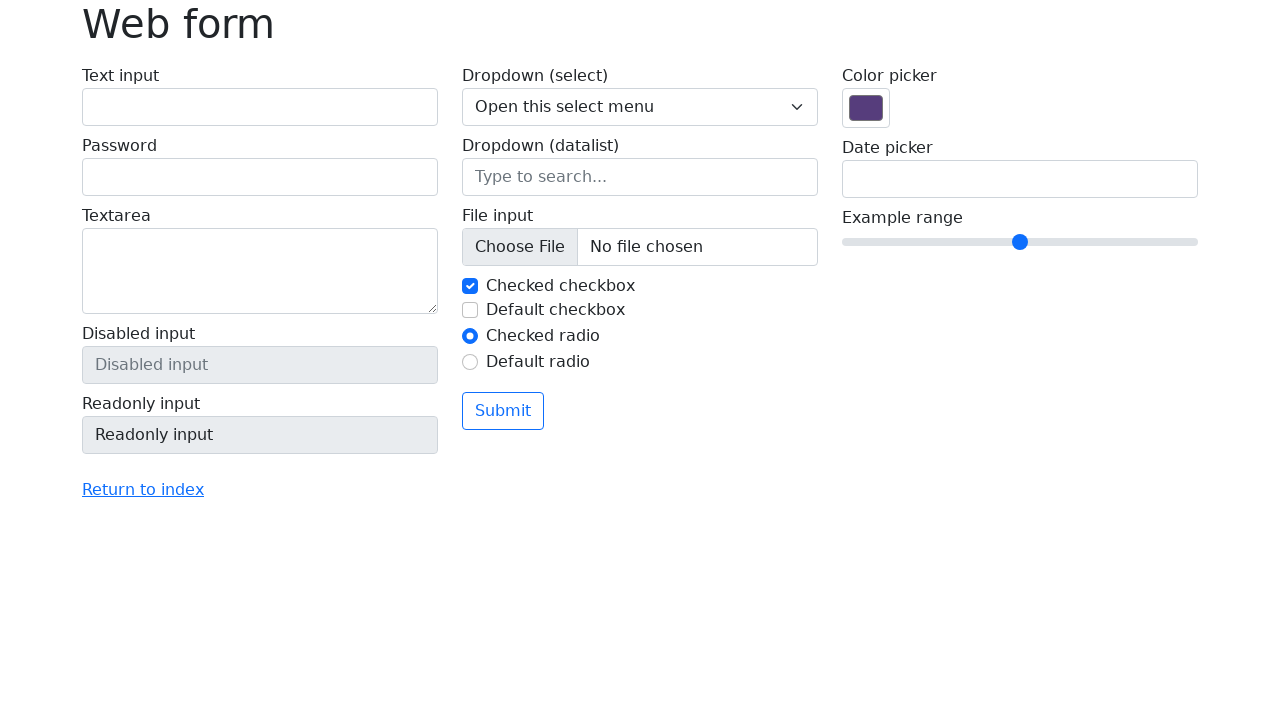

Navigated to web form page
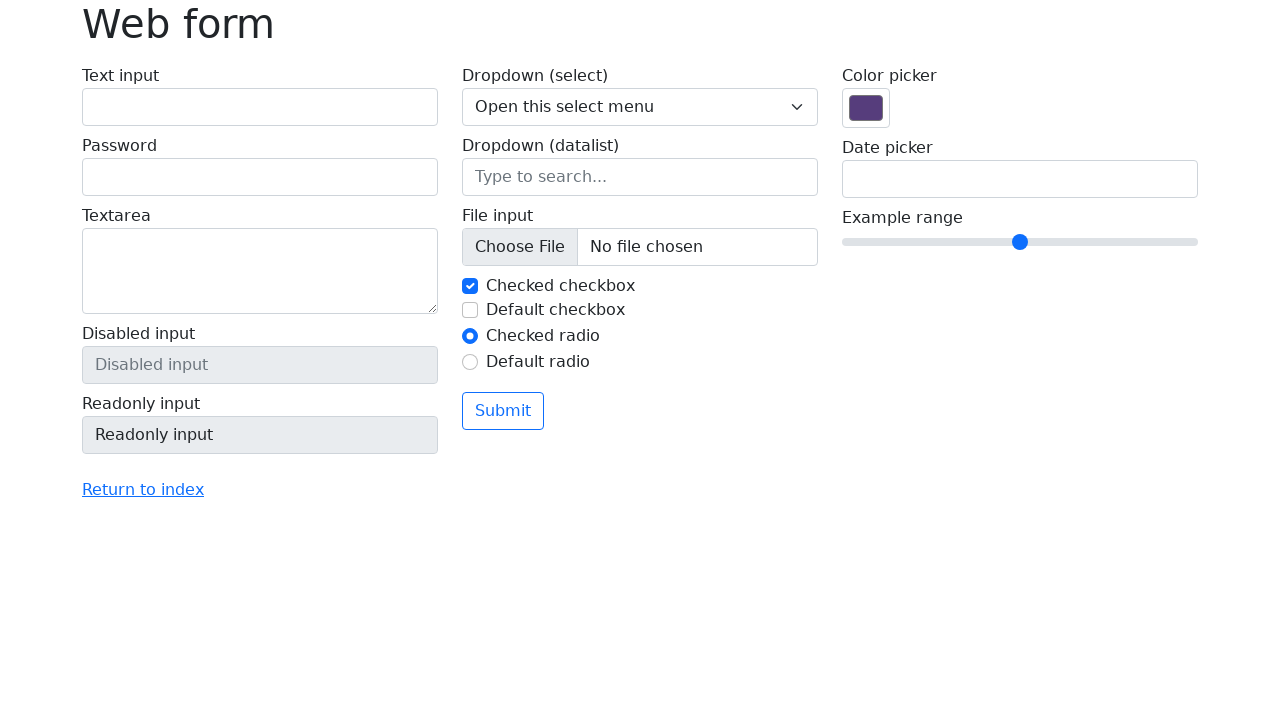

Selected option 'Three' from dropdown on select[name='my-select']
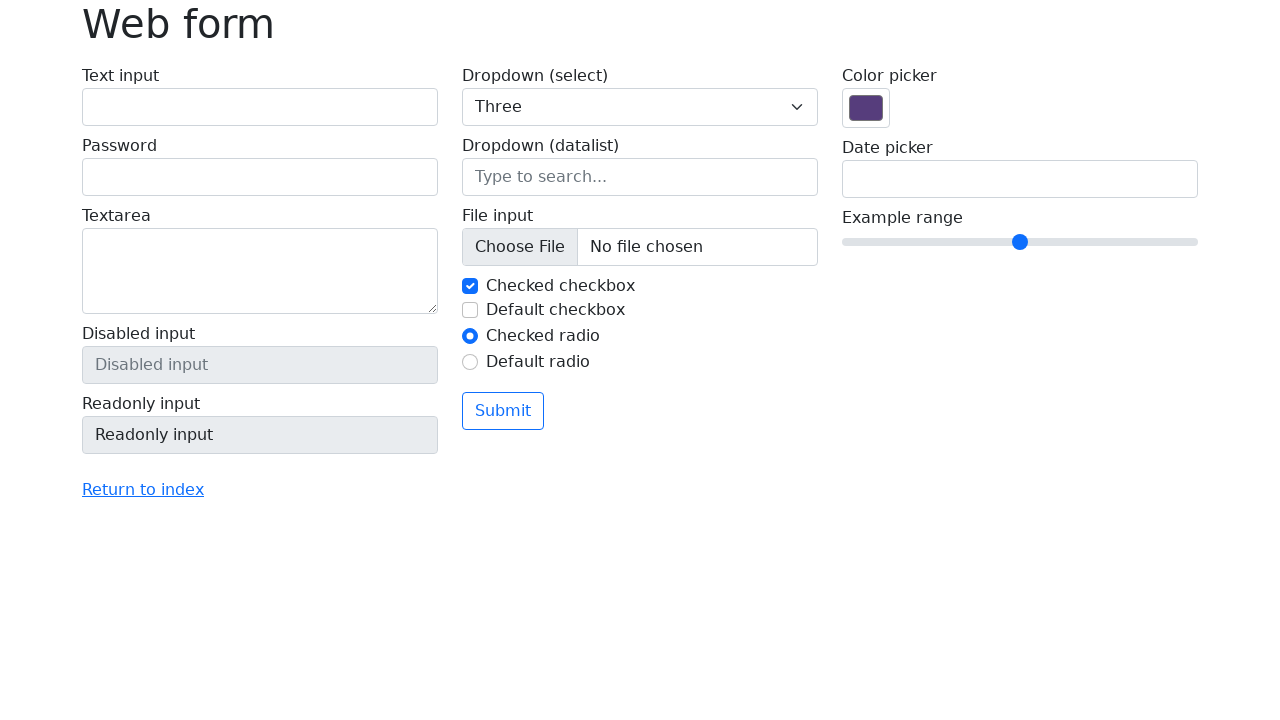

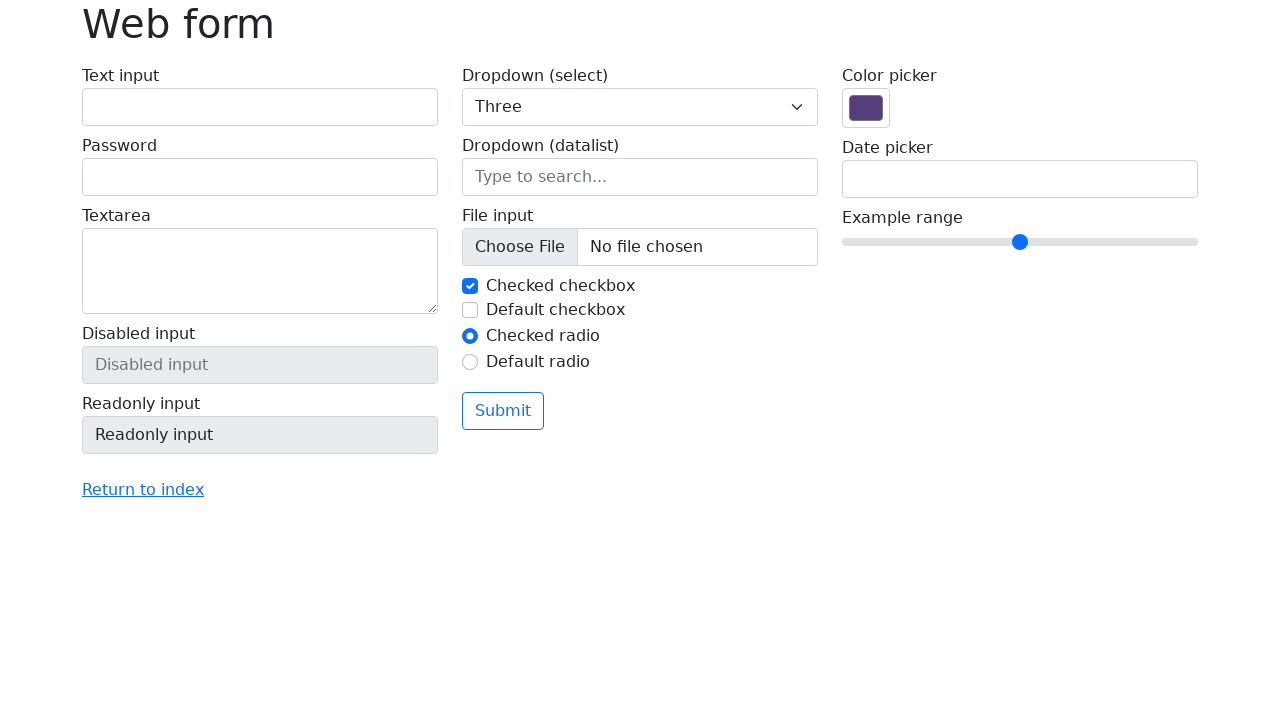